Tests mouse hover action on nested menu items by hovering over menu hierarchy and clicking a sub-menu item

Starting URL: https://demoqa.com/menu#

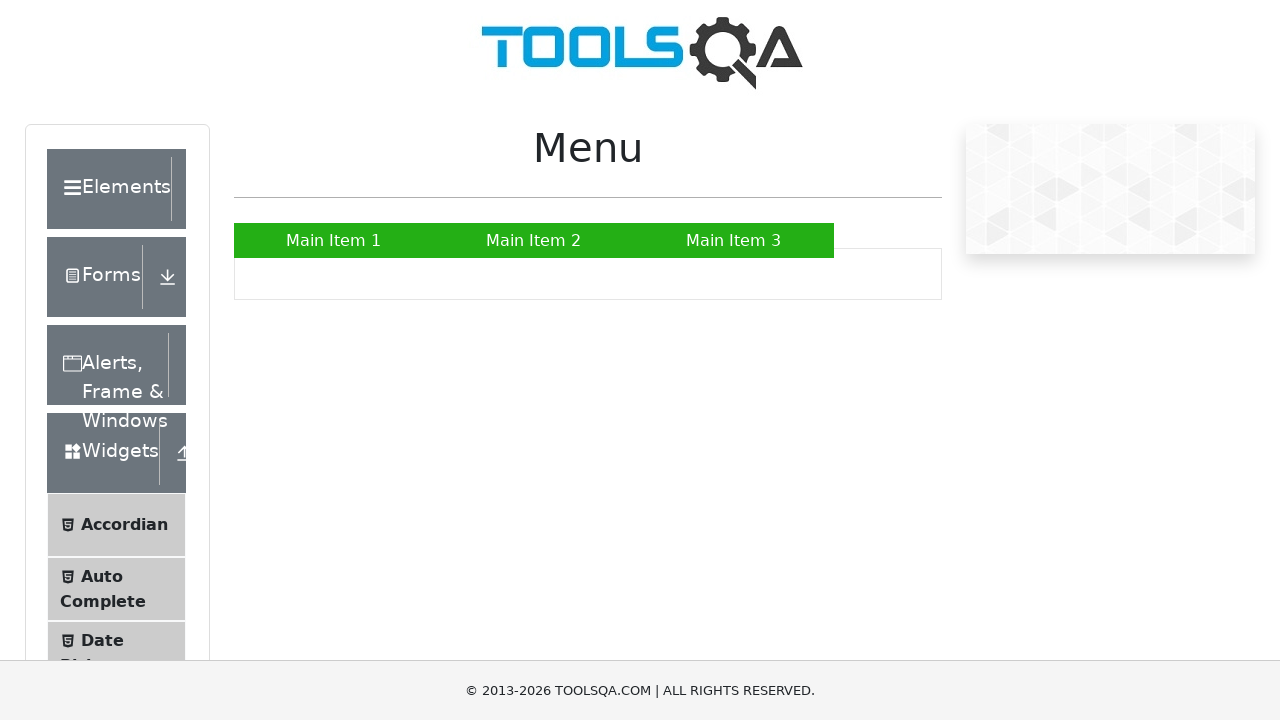

Hovered over Main Item 2 to reveal submenu at (534, 240) on internal:text="Main Item 2"i
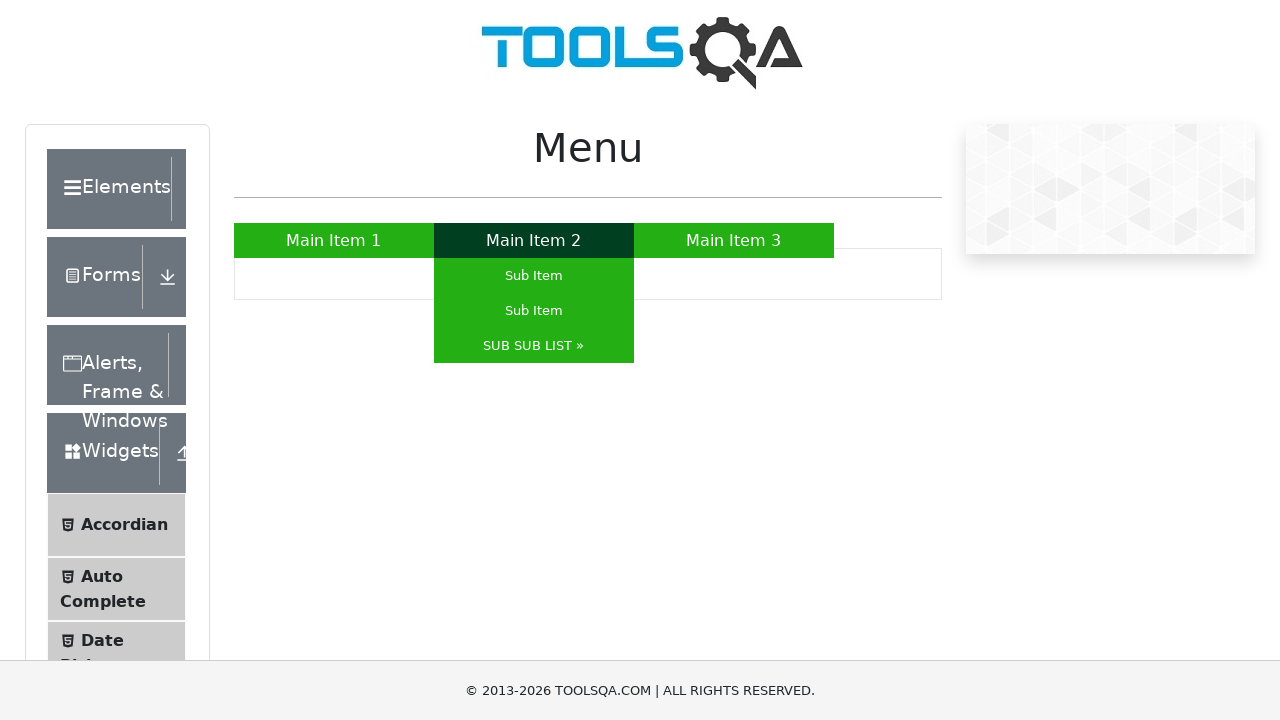

Hovered over SUB SUB LIST to reveal nested submenu items at (534, 346) on internal:text="SUB SUB LIST \u00bb"i
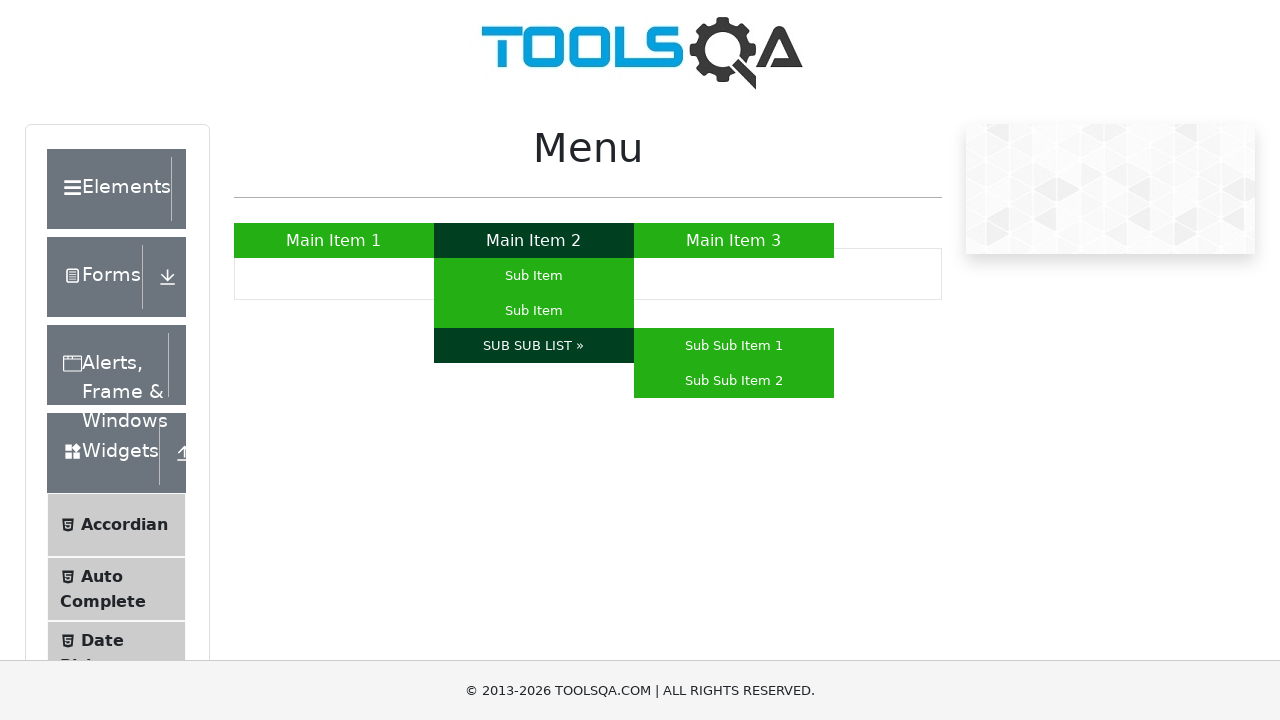

Clicked on Sub Sub Item 2 from the nested menu at (734, 380) on internal:text="Sub Sub Item 2"i
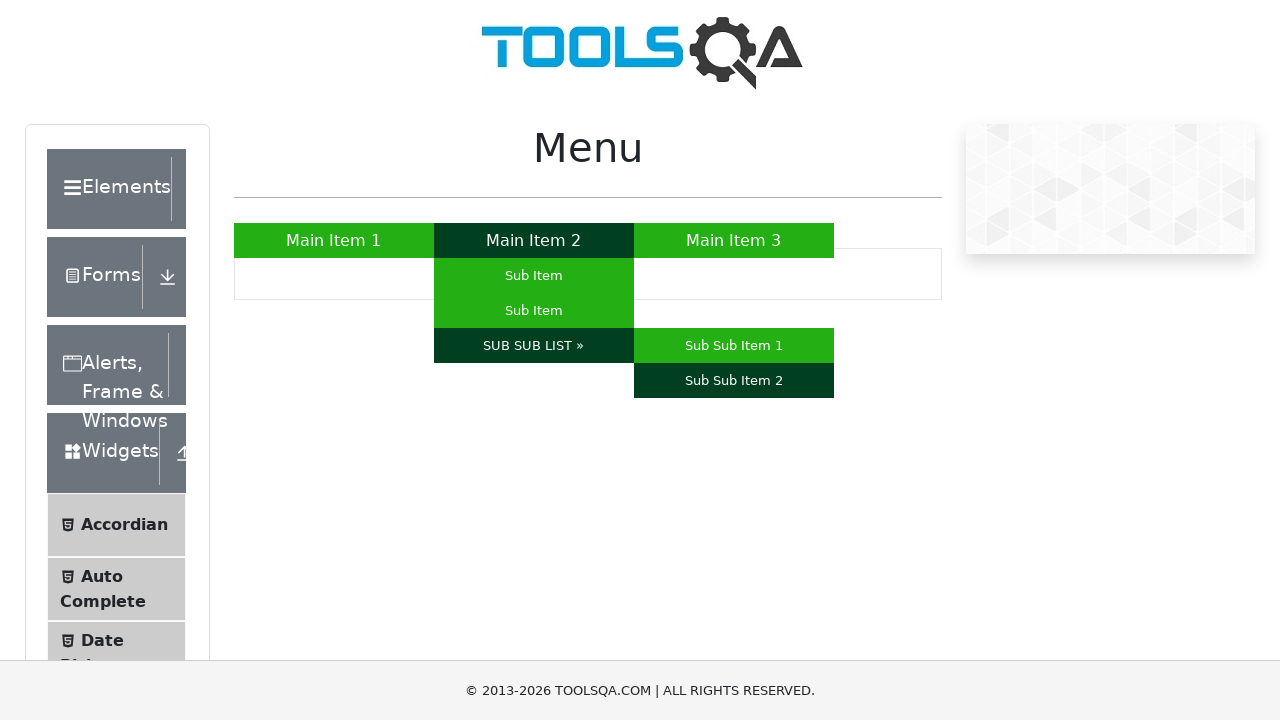

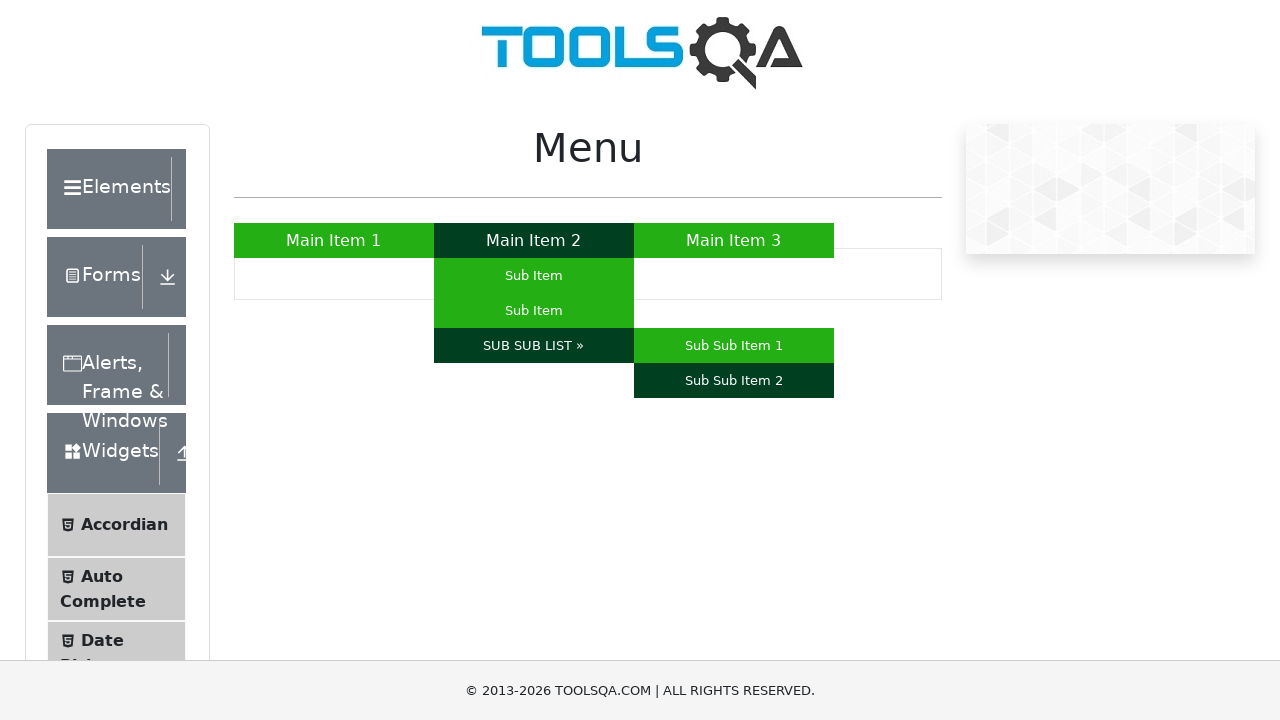